Tests number input field functionality by using arrow keys to increment and decrement values

Starting URL: http://the-internet.herokuapp.com/inputs

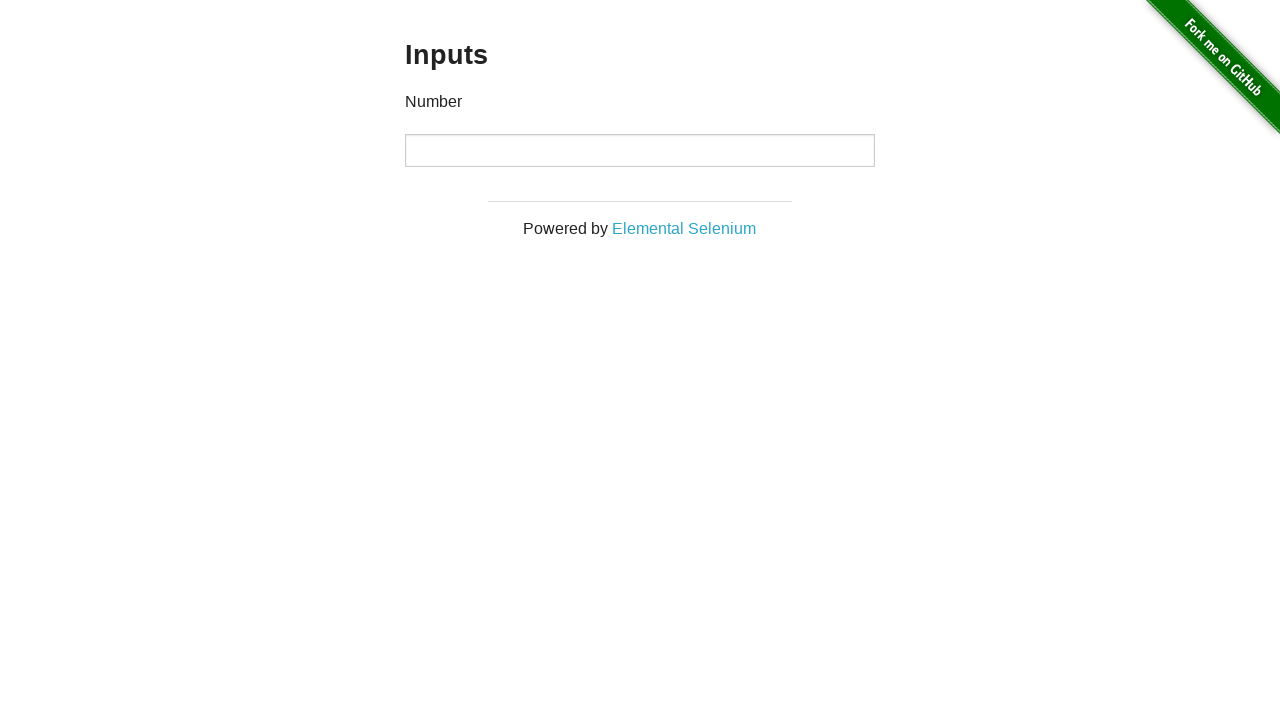

Pressed ArrowUp to increment input value on xpath=//*[@id='content']/div/div/div/input
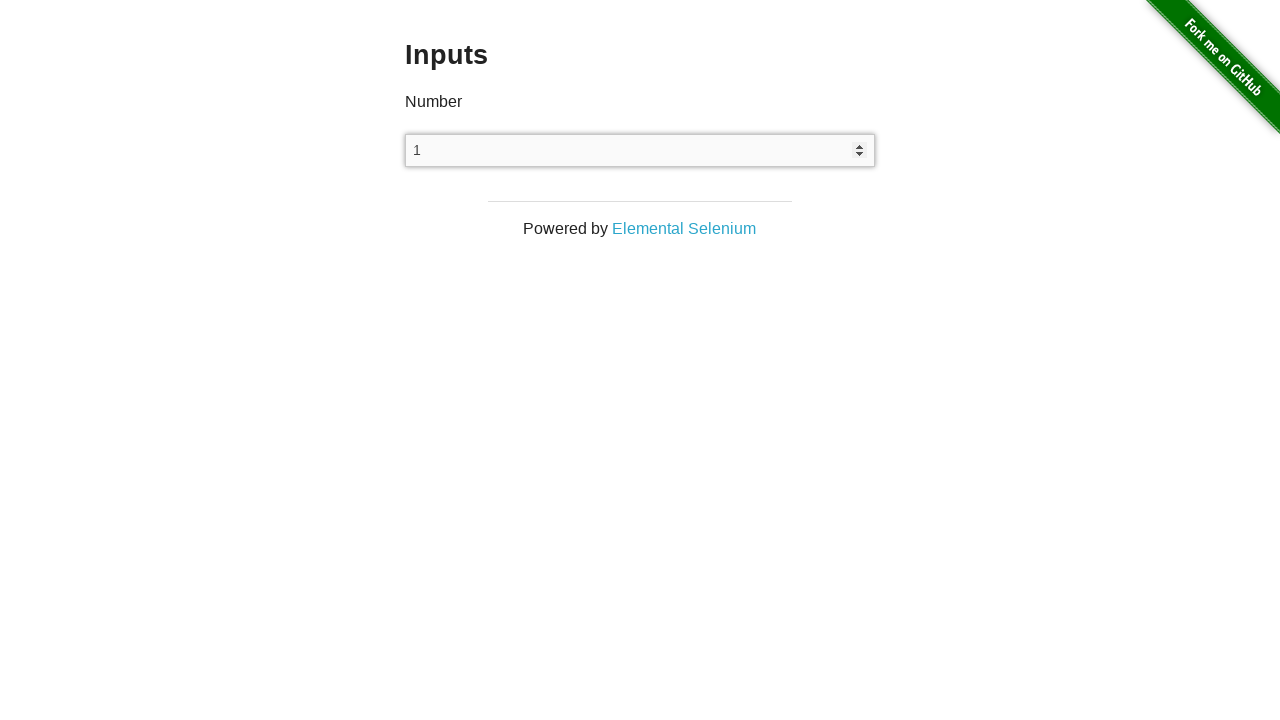

Verified input value is now '1'
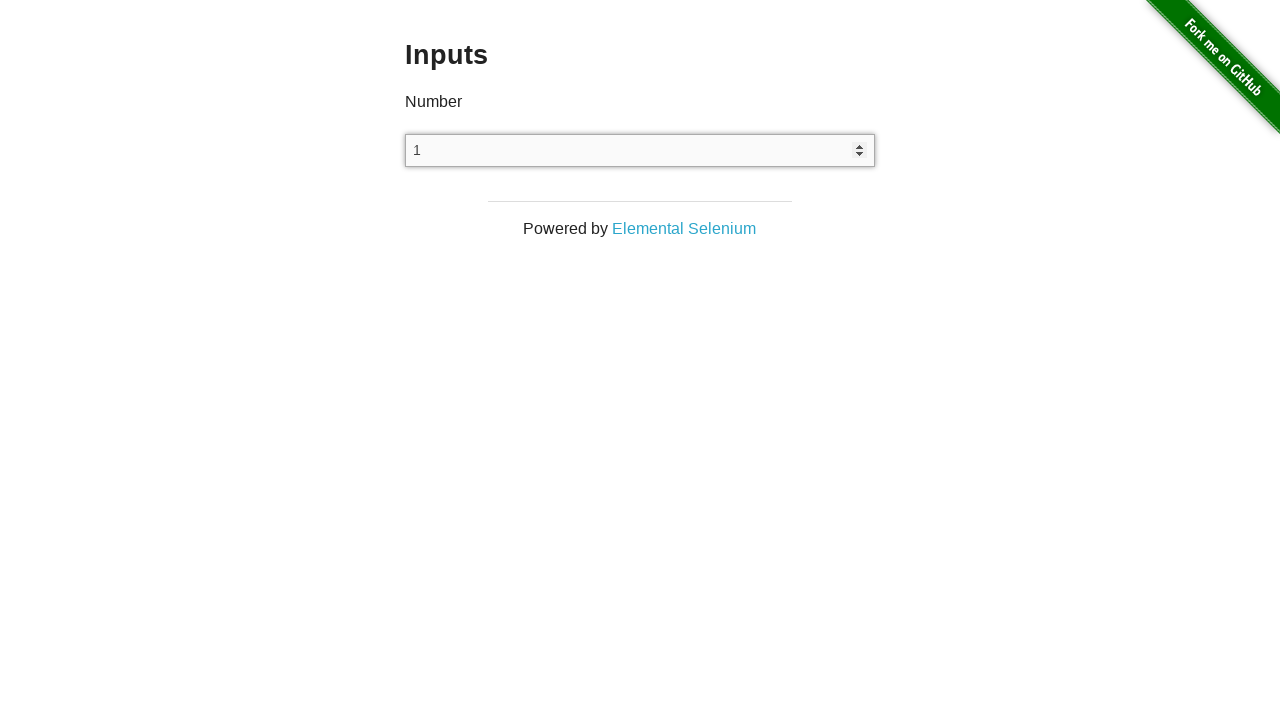

Pressed ArrowDown to decrement input value on xpath=//*[@id='content']/div/div/div/input
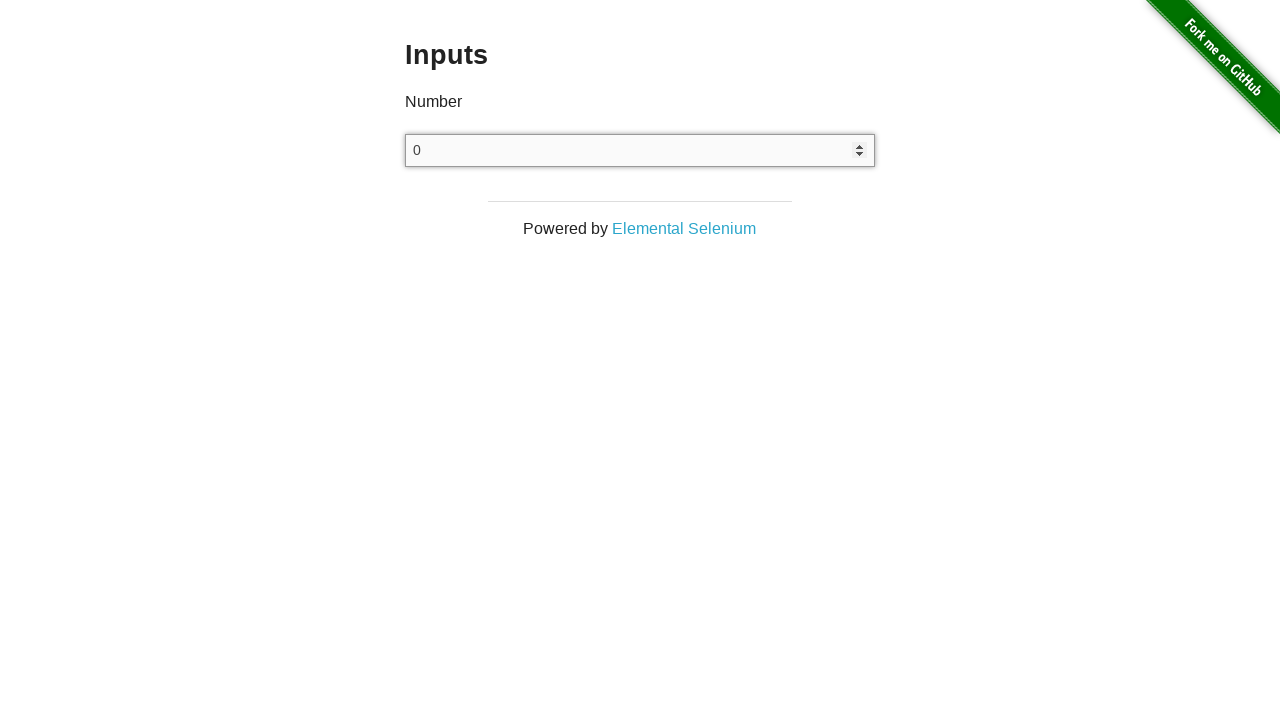

Pressed ArrowDown again to decrement input value further on xpath=//*[@id='content']/div/div/div/input
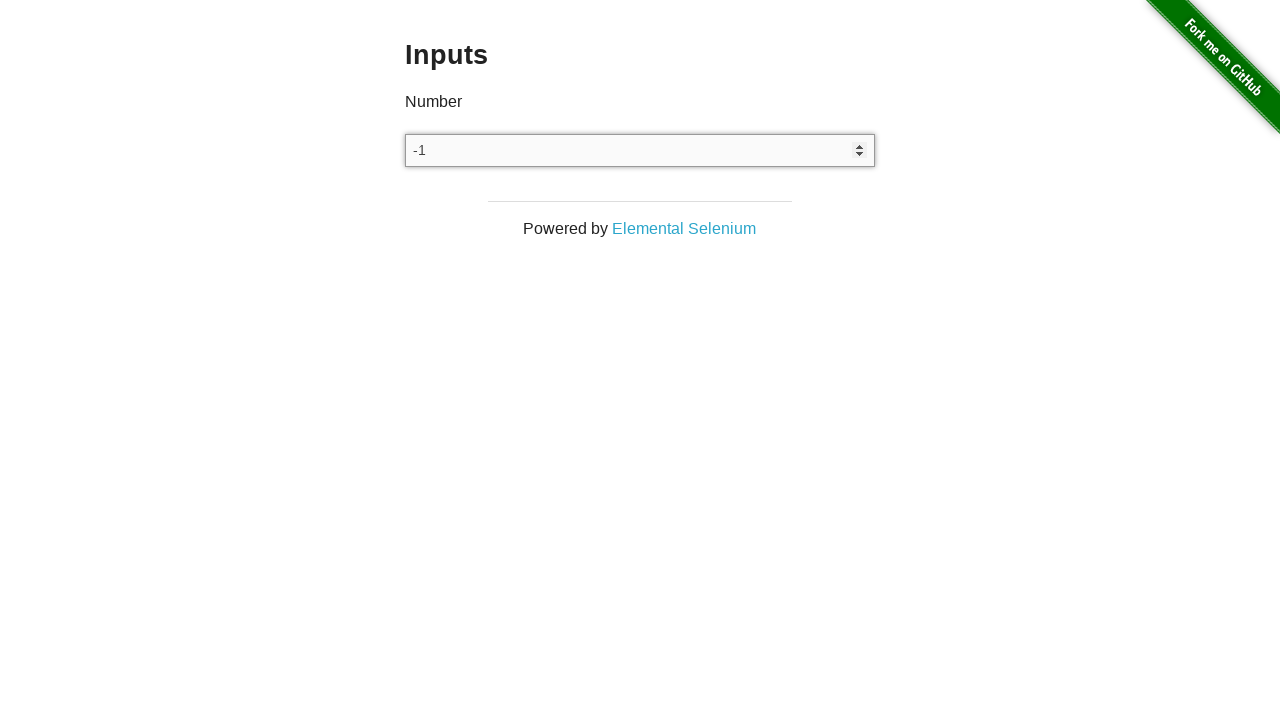

Verified input value is now '-1'
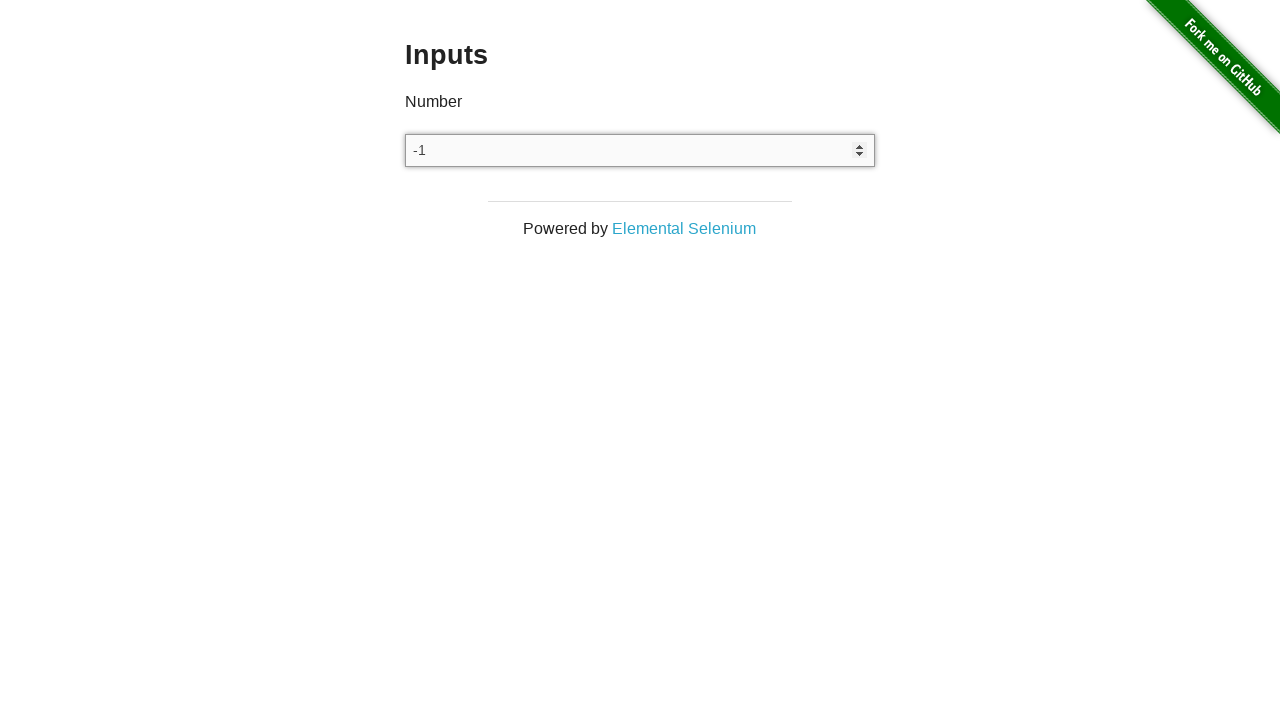

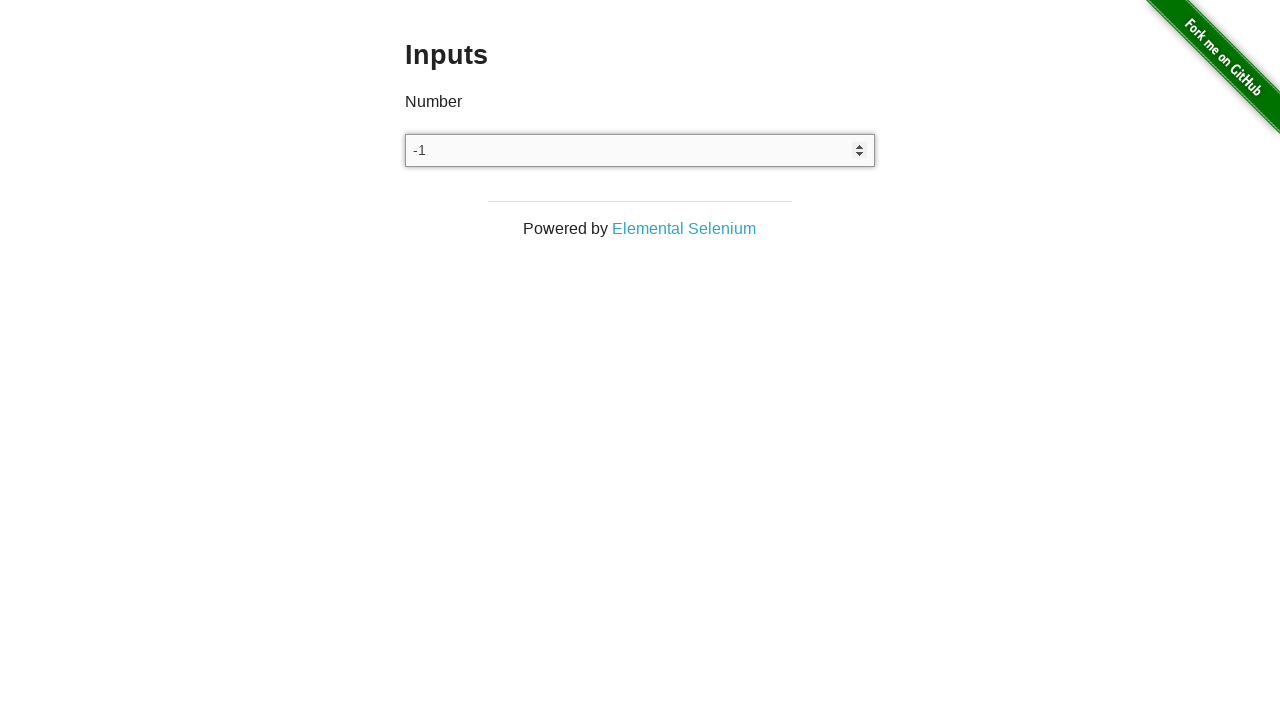